Tests an e-commerce shopping cart flow by searching for products, adding them to cart, applying a discount code, and verifying the discount is applied correctly

Starting URL: https://rahulshettyacademy.com/seleniumPractise/#/

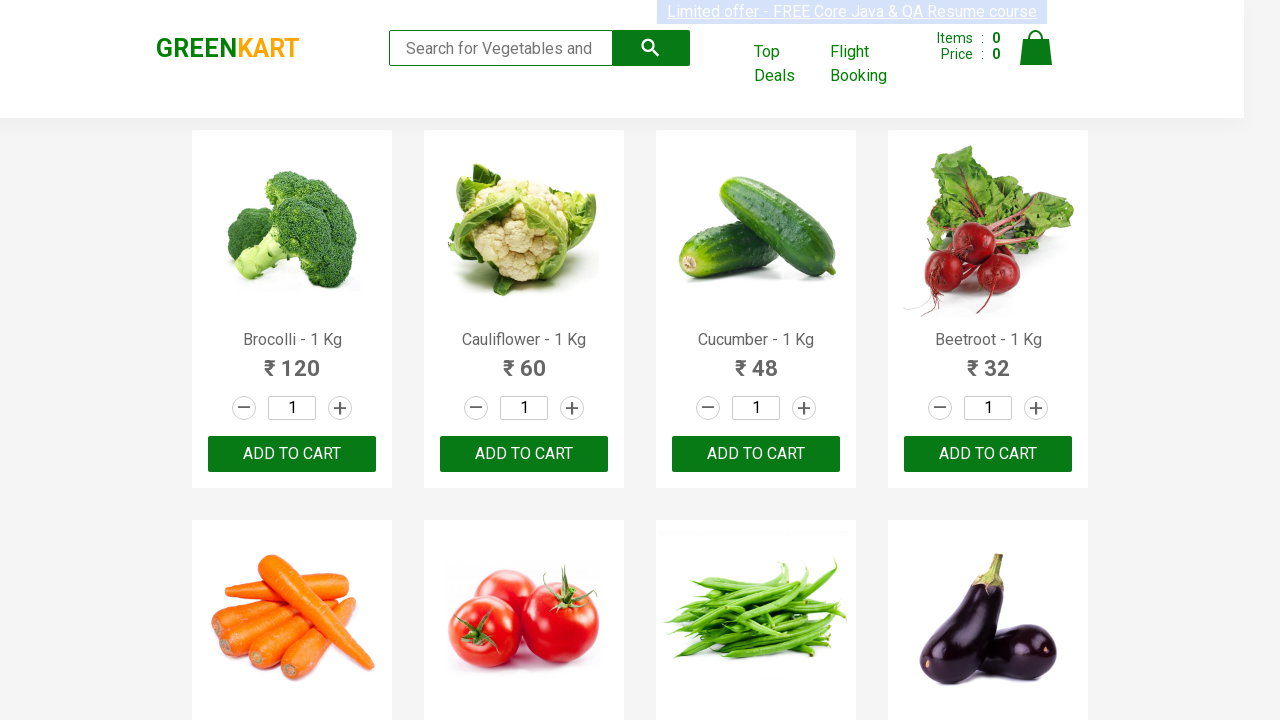

Filled search field with 'br' to filter products on //input[@type='search']
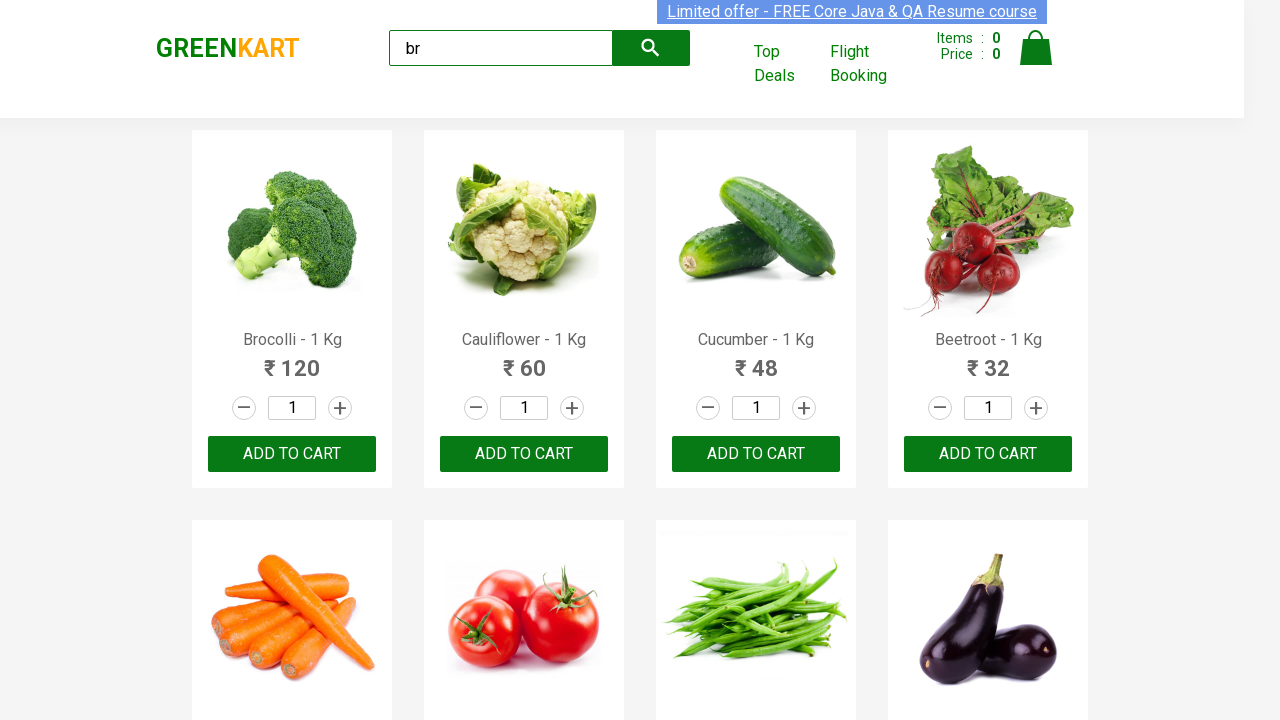

Waited 3 seconds for search results to load
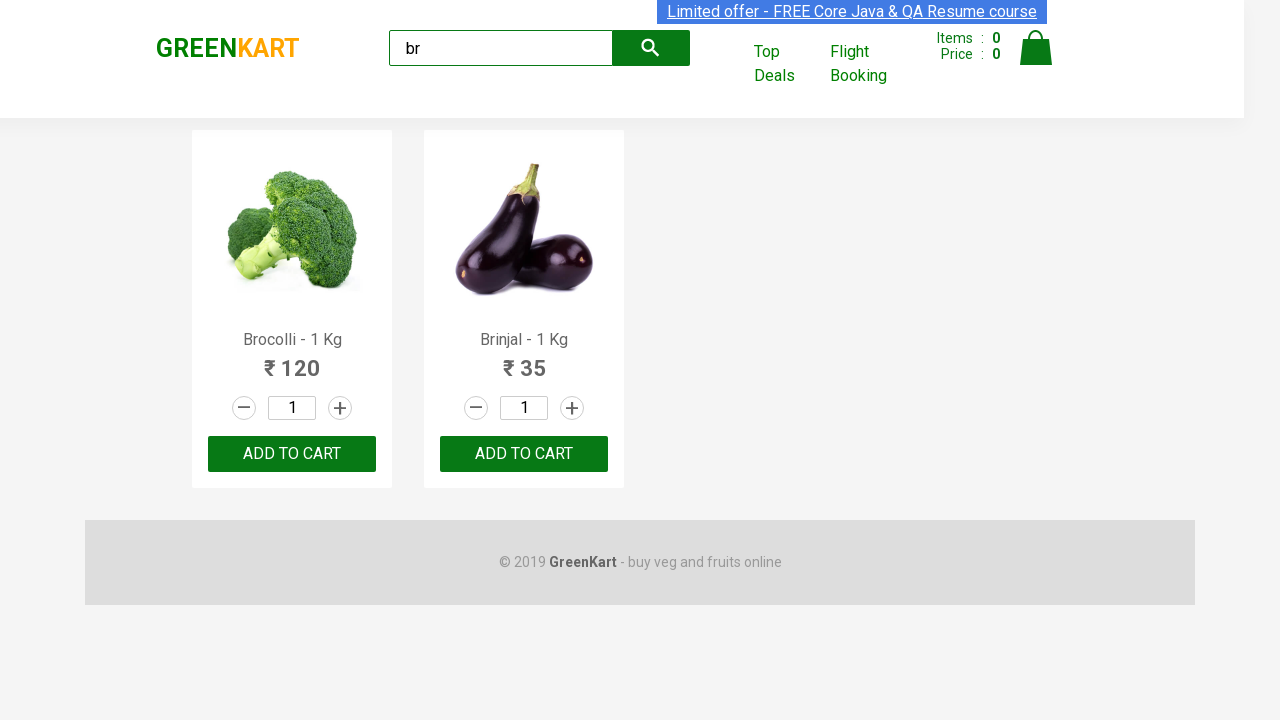

Located all add to cart buttons for filtered products
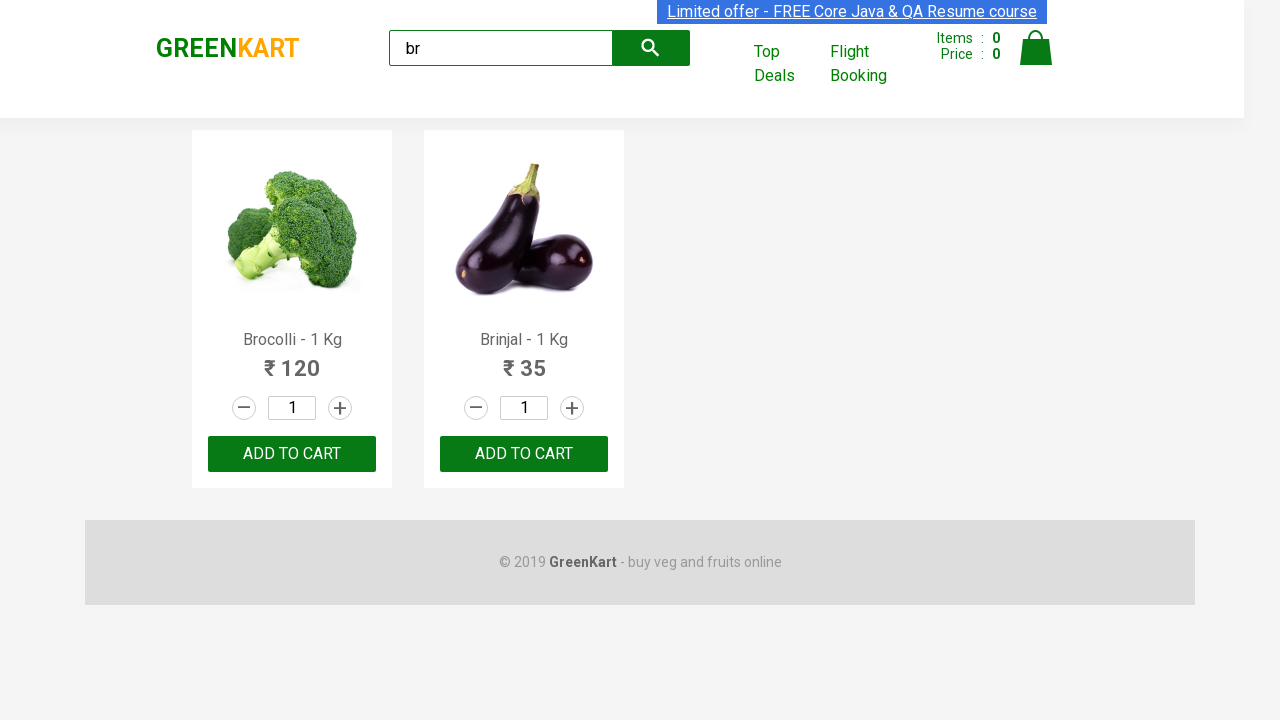

Clicked add to cart button for a product at (292, 454) on xpath=//button[@type='button']/parent::div[@class='product-action'] >> nth=0
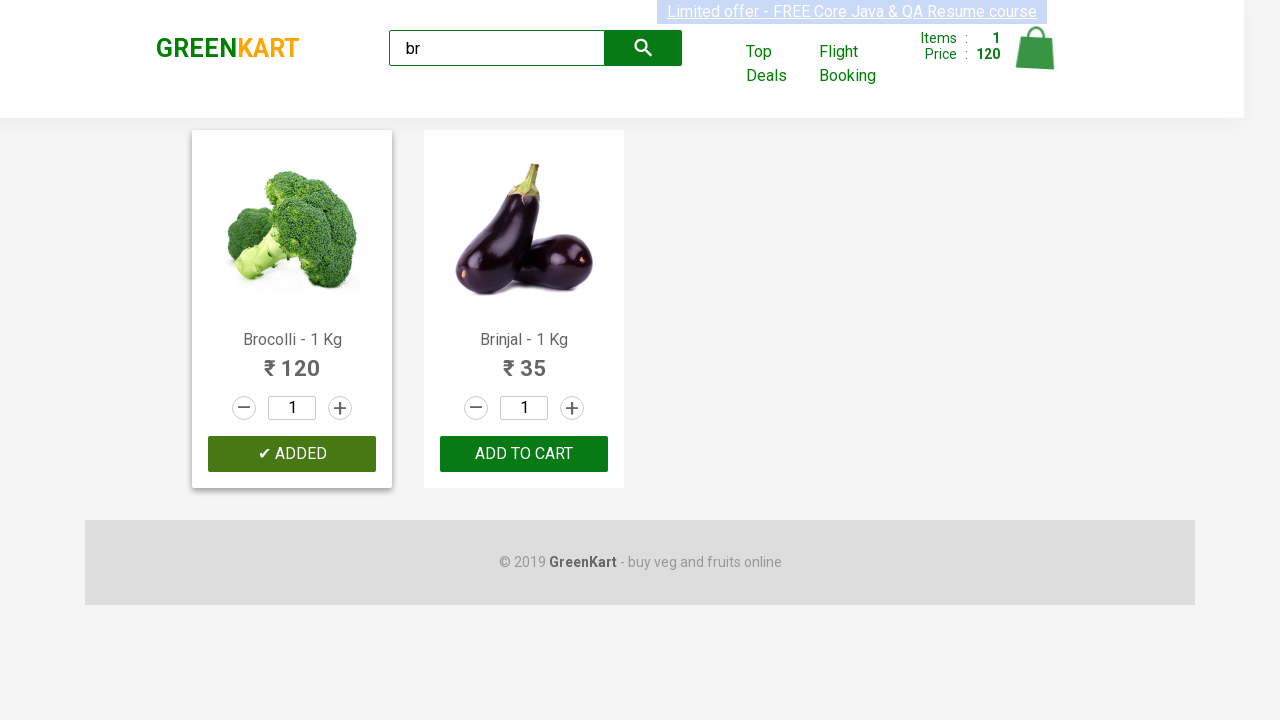

Clicked add to cart button for a product at (524, 454) on xpath=//button[@type='button']/parent::div[@class='product-action'] >> nth=1
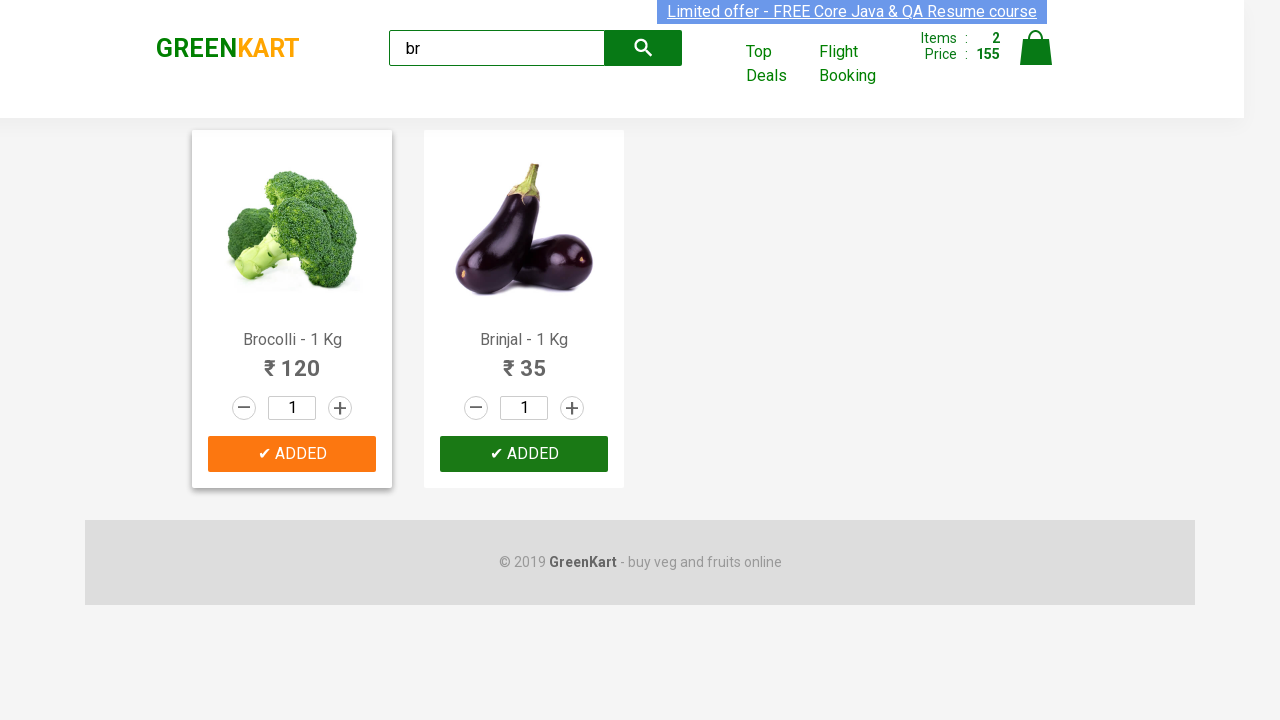

Clicked on cart icon to view shopping cart at (1036, 48) on xpath=//*[@class='cart-icon']/img
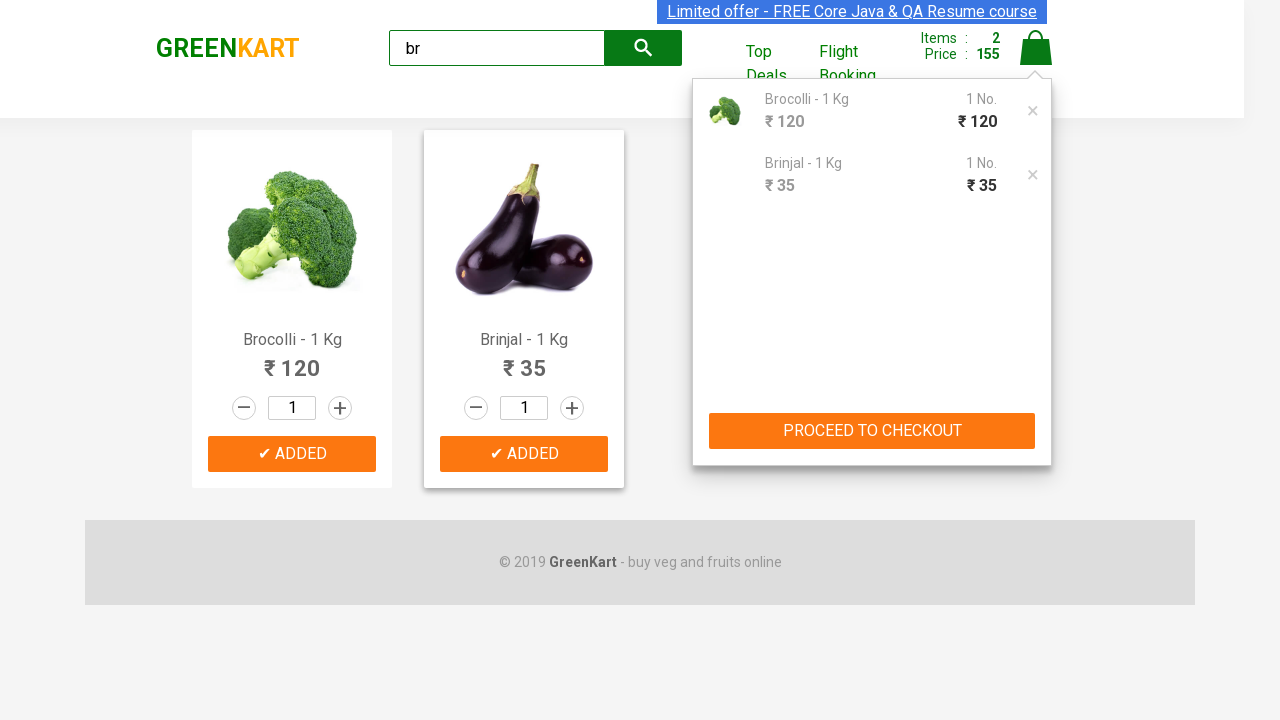

Clicked 'PROCEED TO CHECKOUT' button at (872, 431) on xpath=//*[contains(text(),'PROCEED TO CHECKOUT')]
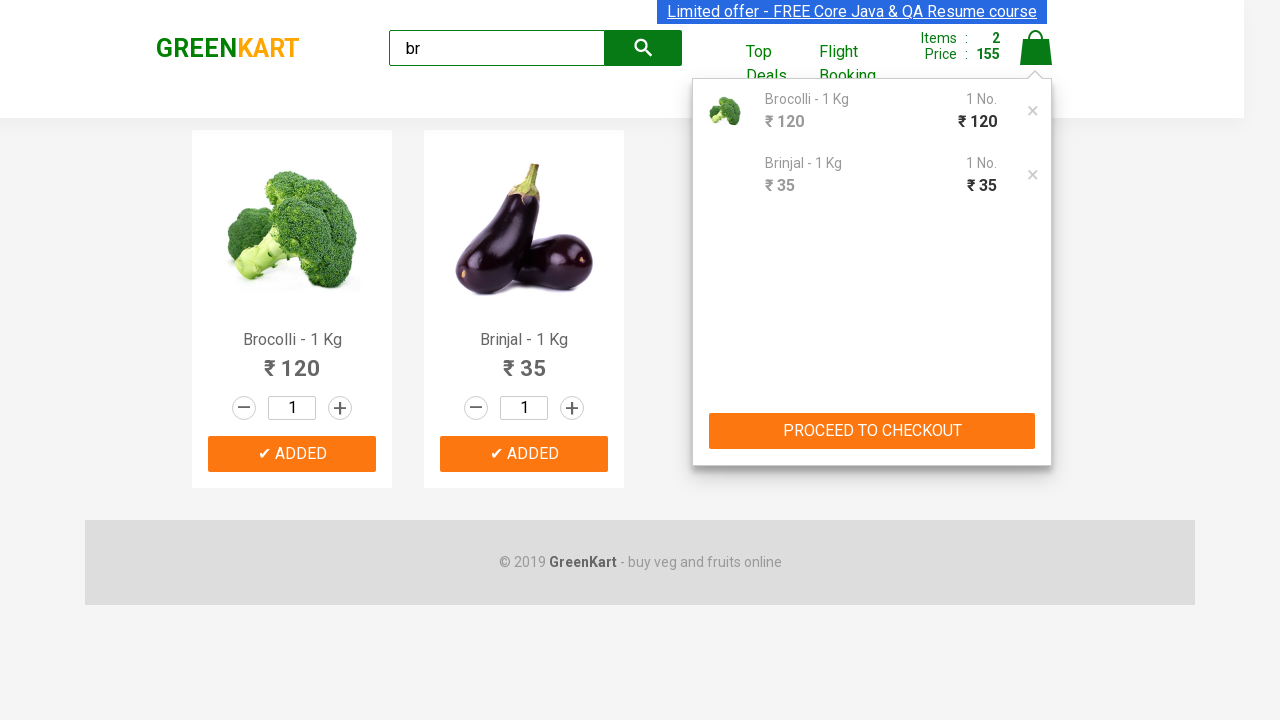

Waited 3 seconds for checkout page to load
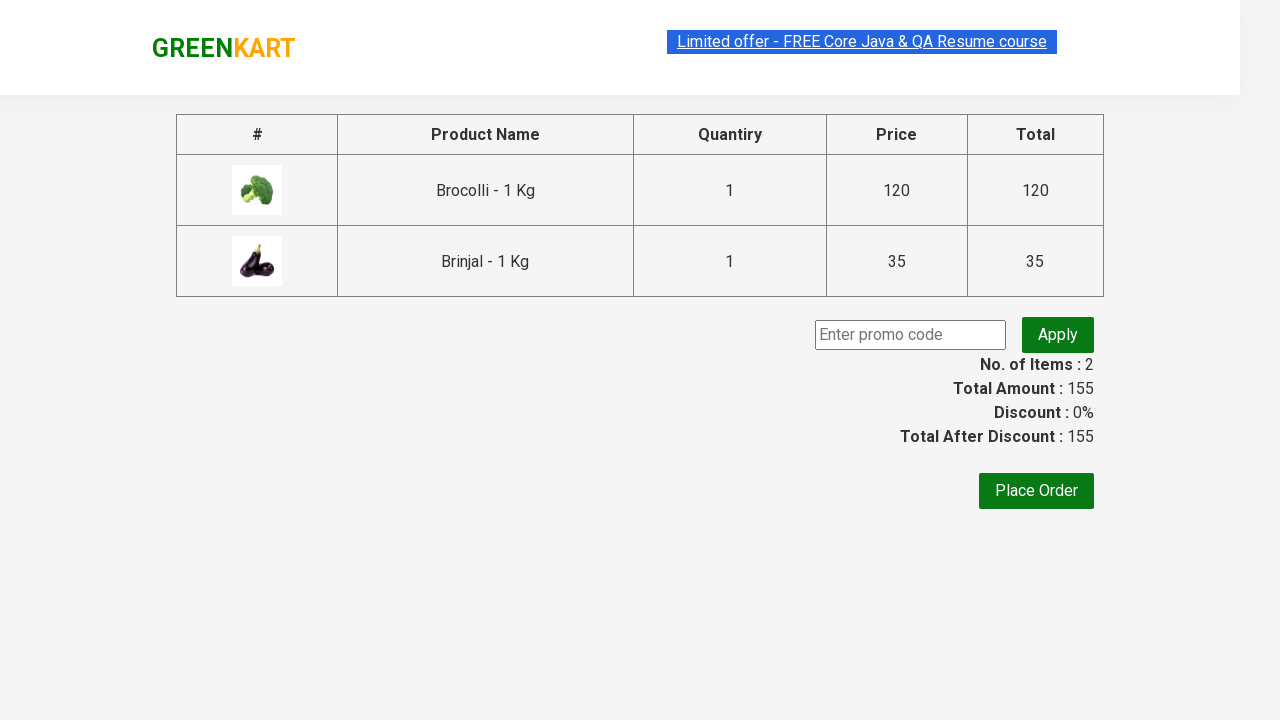

Entered promo code 'rahulshettyacademy' on .promoCode
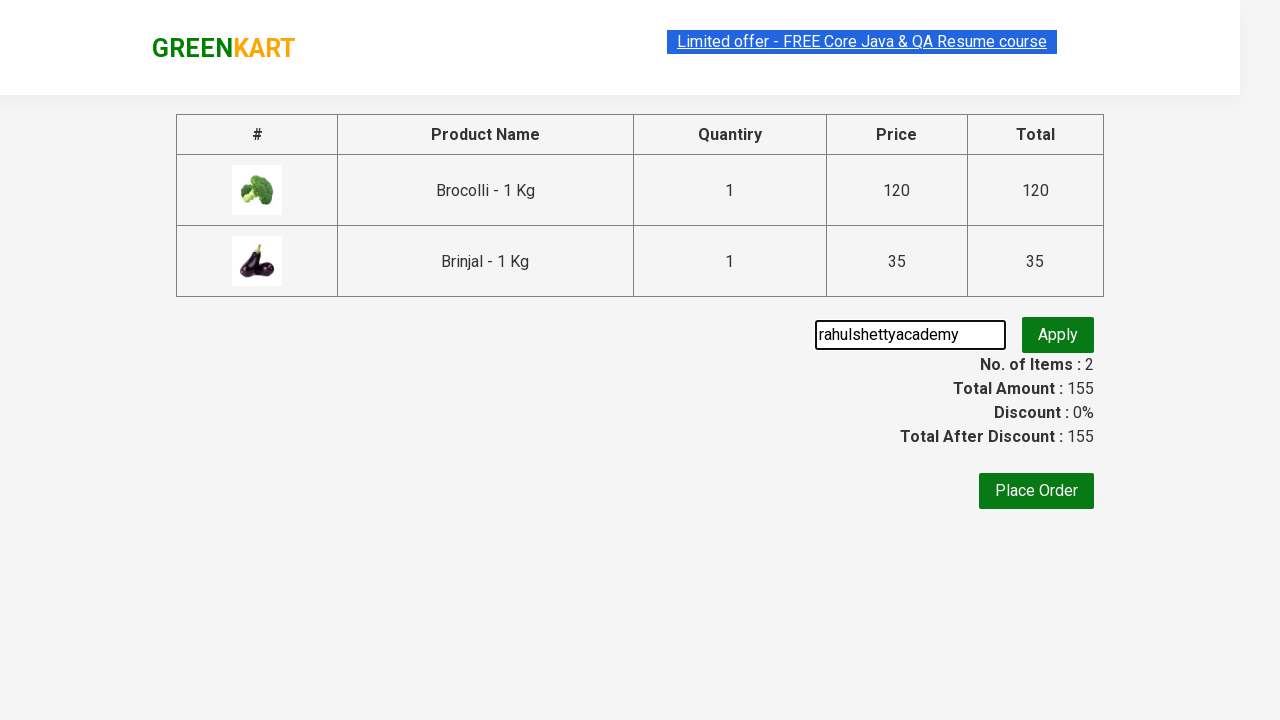

Clicked apply promo code button at (1058, 335) on .promoBtn
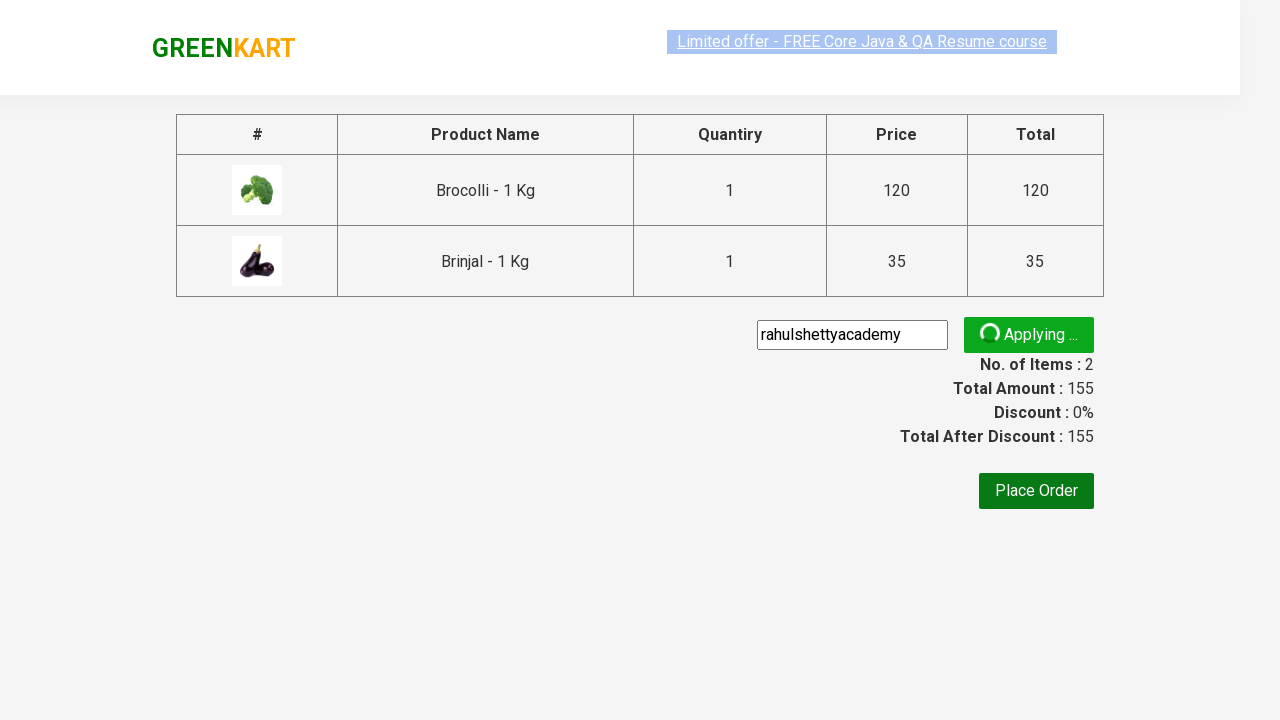

Promo code confirmation message displayed - discount applied successfully
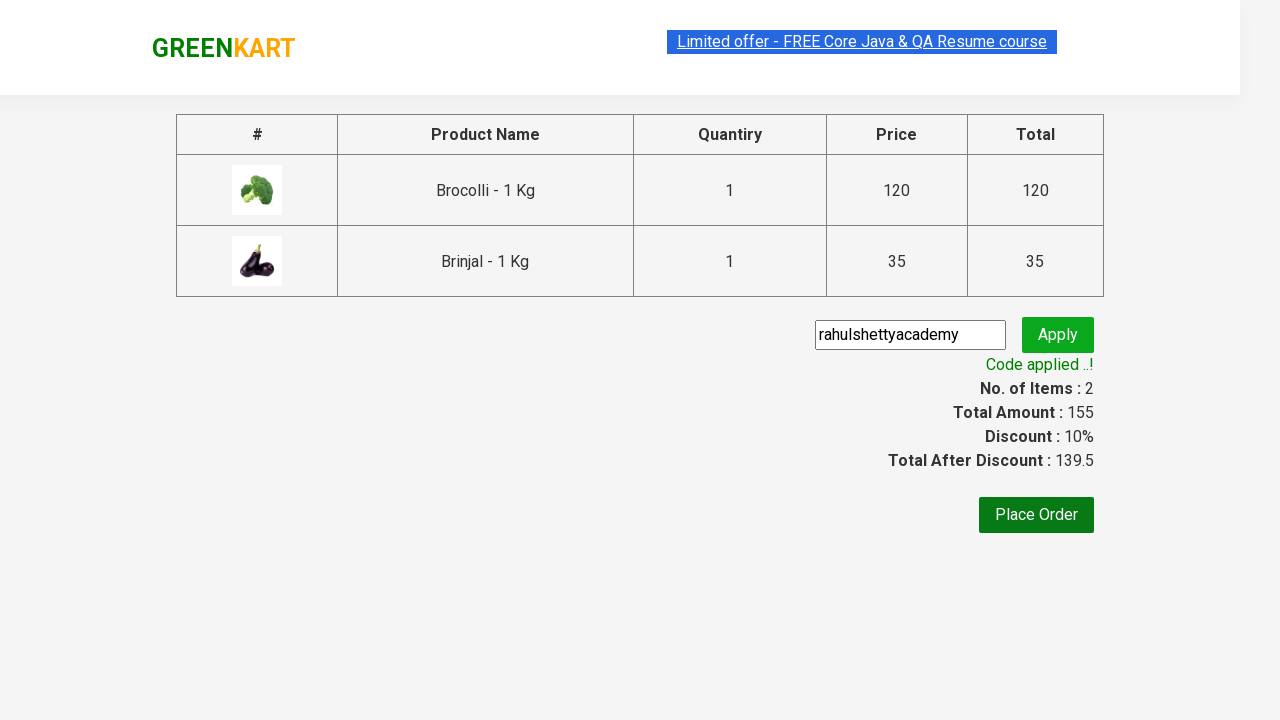

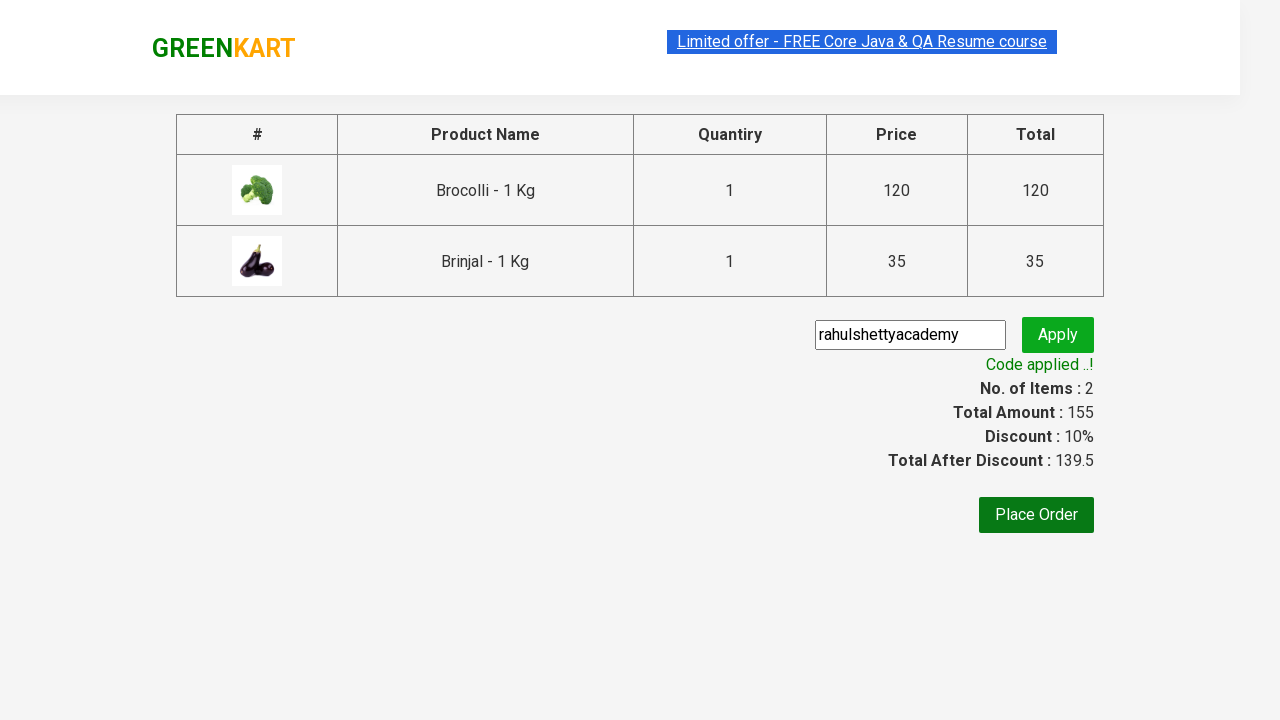